Tests that the currently applied filter is highlighted by clicking through different filter links.

Starting URL: https://demo.playwright.dev/todomvc

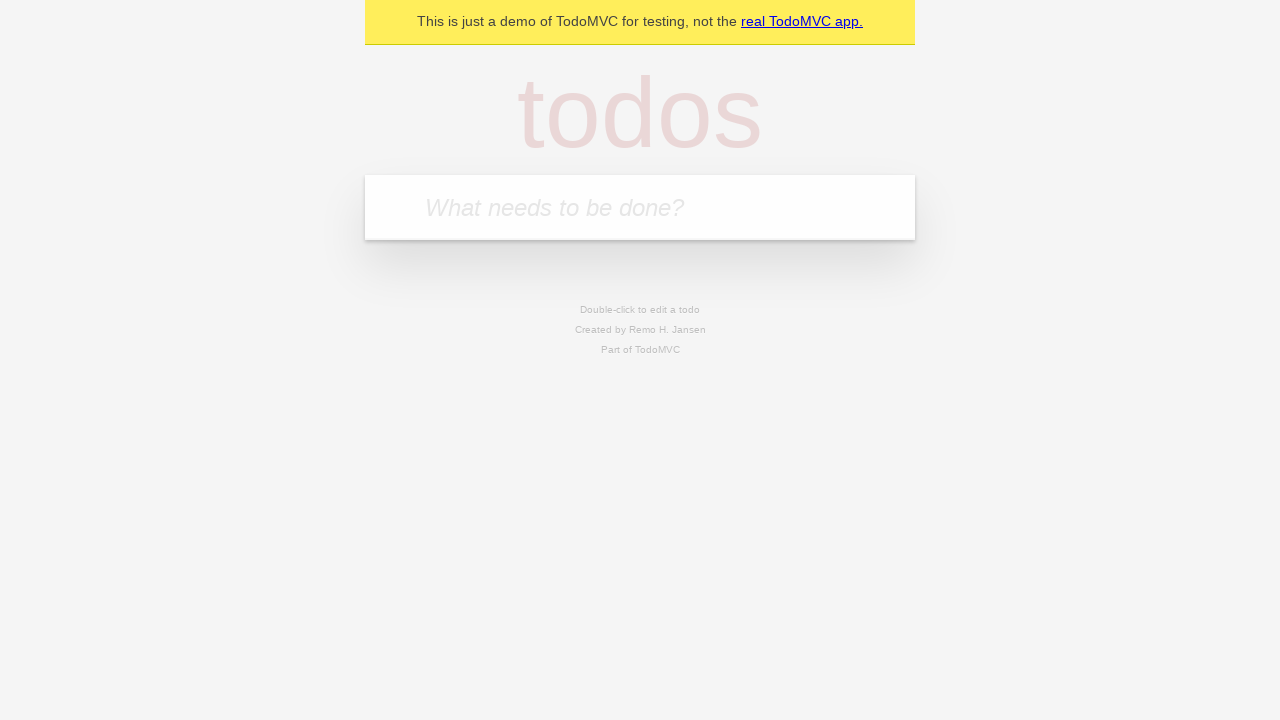

Filled todo input with 'buy some cheese' on internal:attr=[placeholder="What needs to be done?"i]
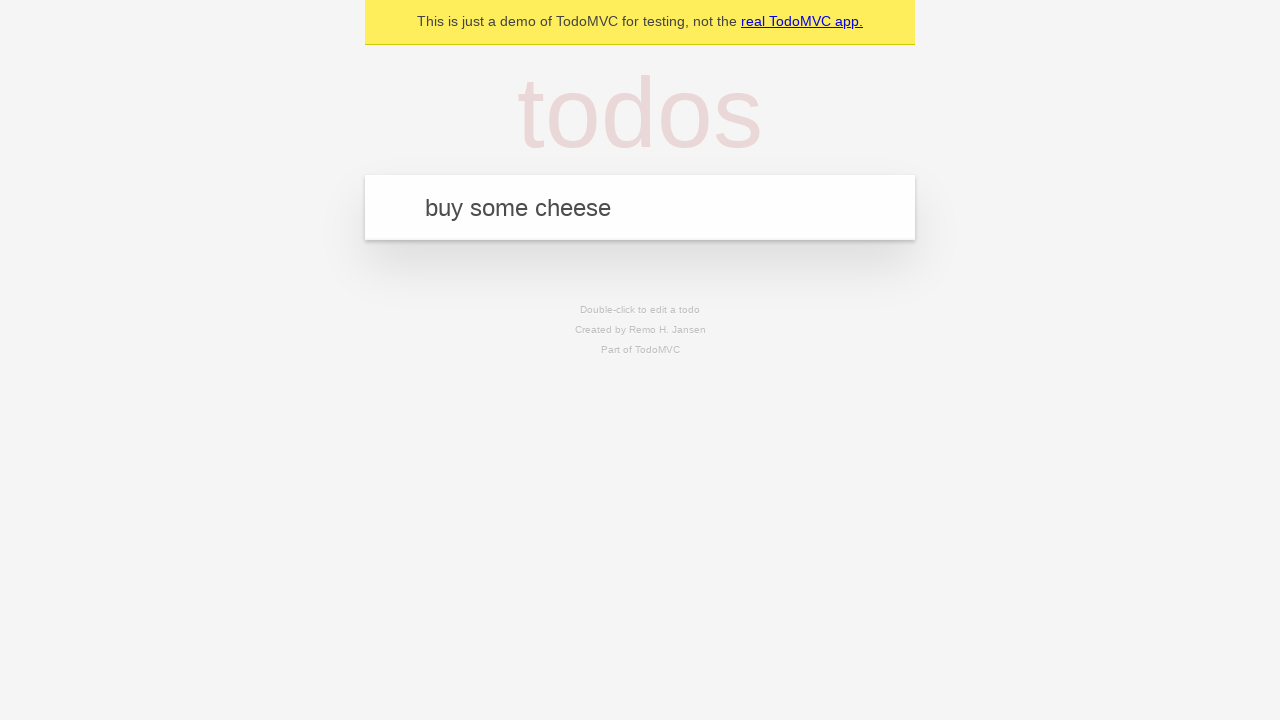

Pressed Enter to add first todo item on internal:attr=[placeholder="What needs to be done?"i]
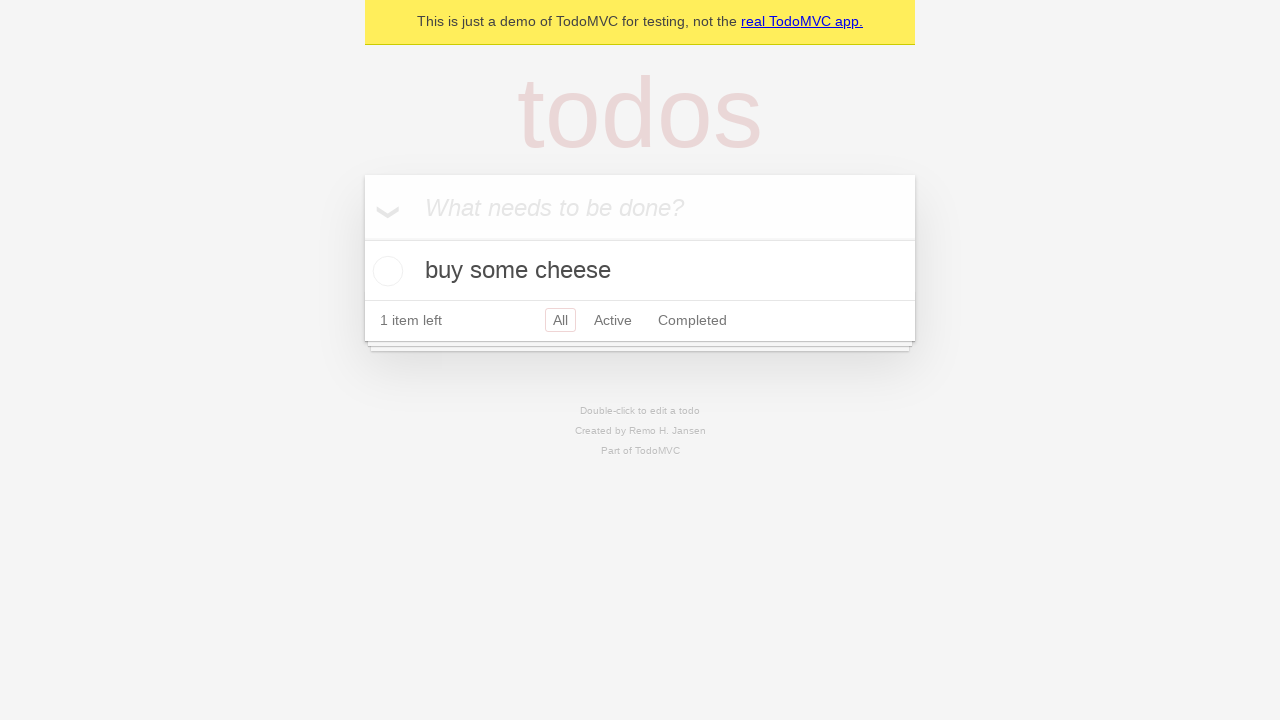

Filled todo input with 'feed the cat' on internal:attr=[placeholder="What needs to be done?"i]
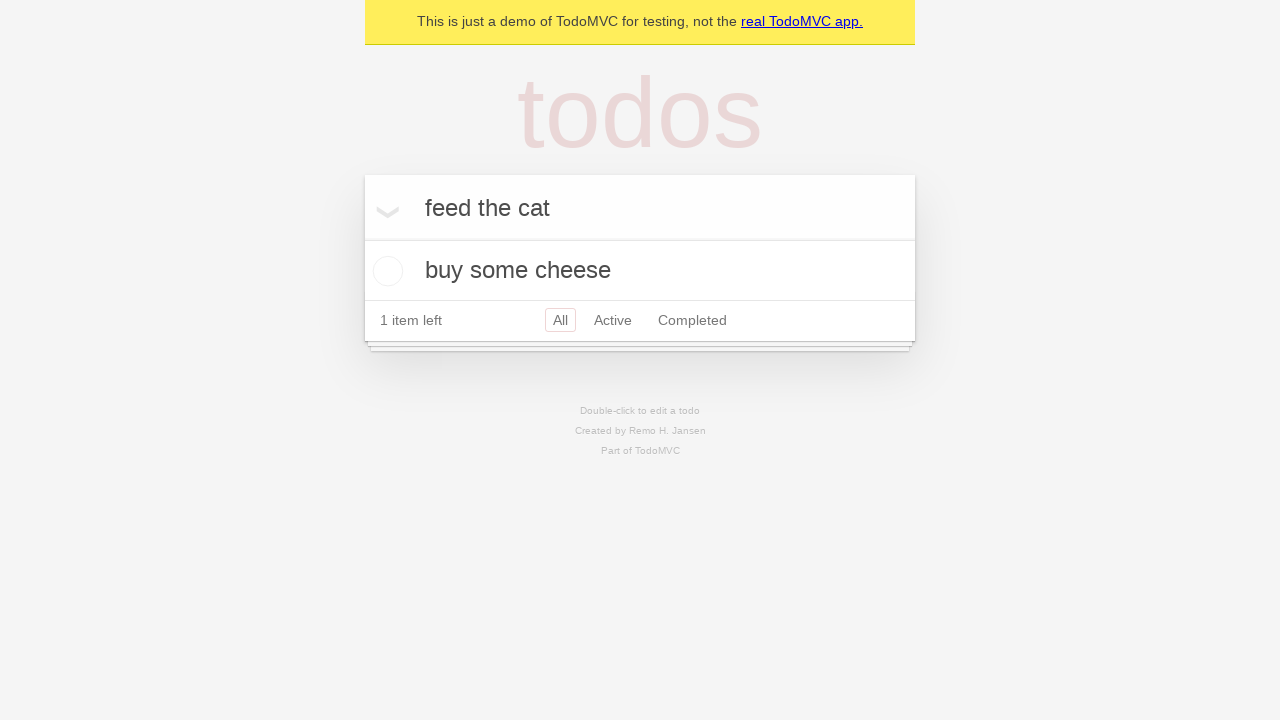

Pressed Enter to add second todo item on internal:attr=[placeholder="What needs to be done?"i]
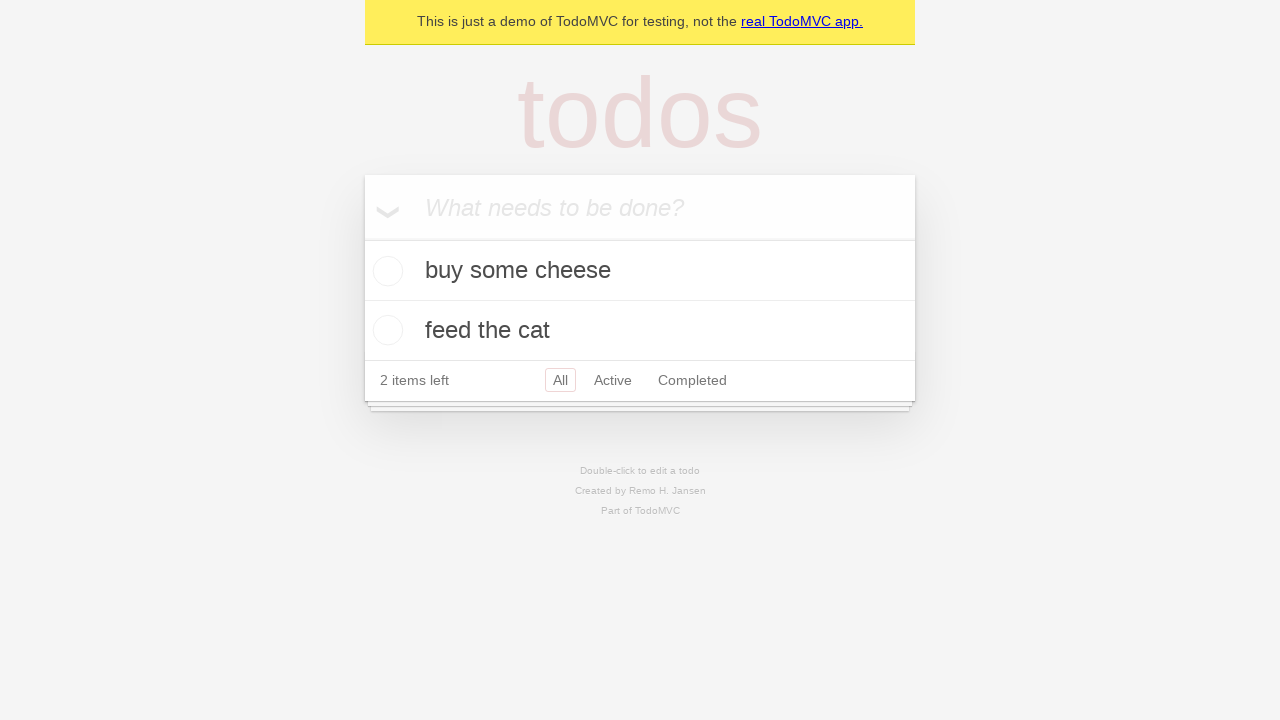

Filled todo input with 'book a doctors appointment' on internal:attr=[placeholder="What needs to be done?"i]
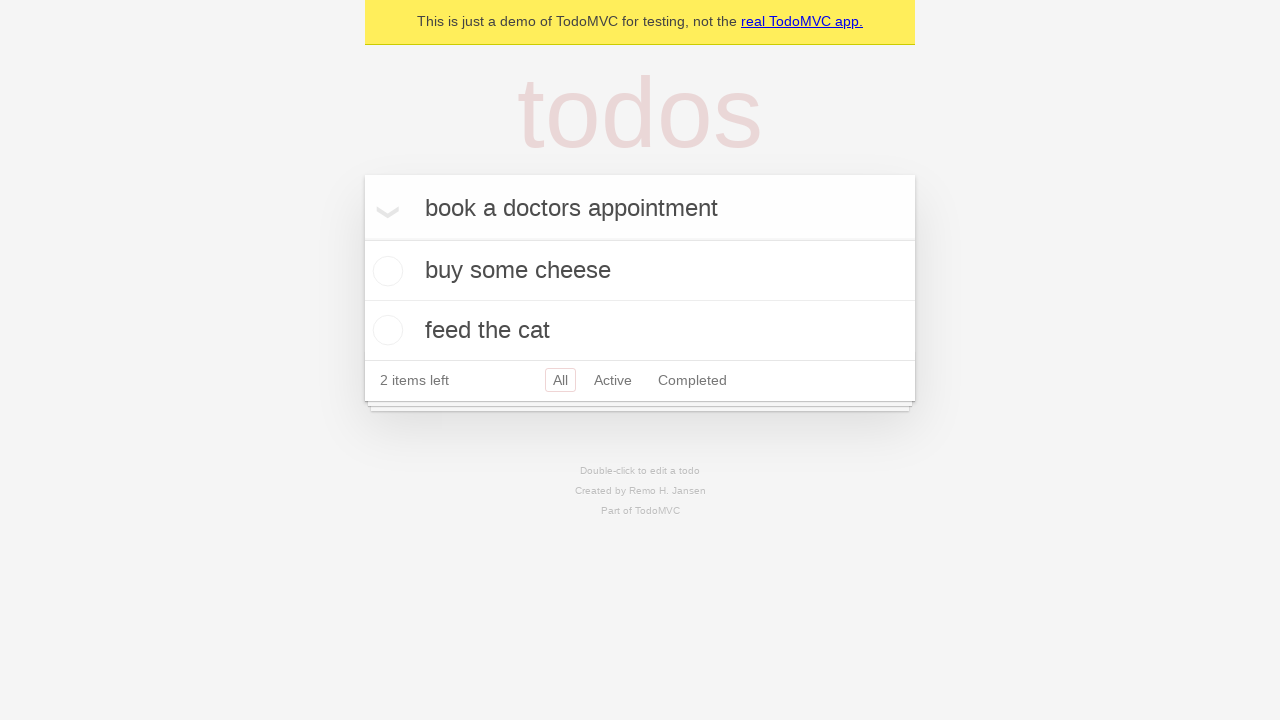

Pressed Enter to add third todo item on internal:attr=[placeholder="What needs to be done?"i]
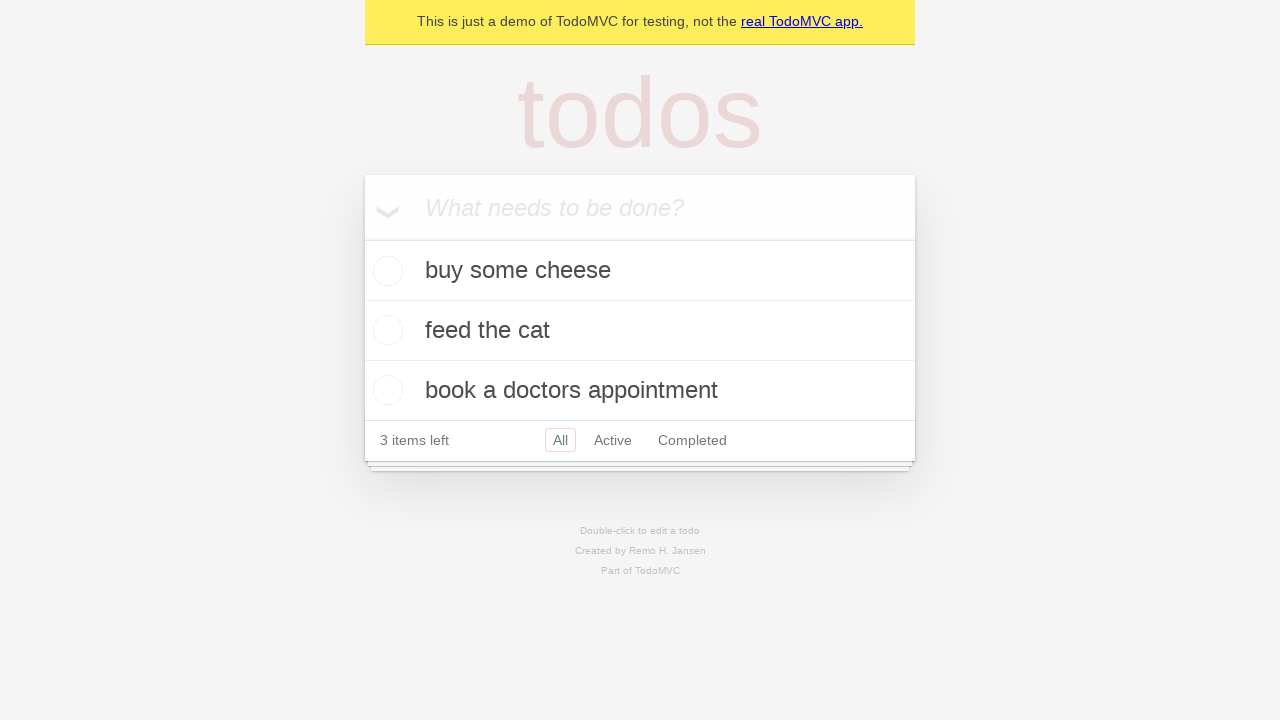

Clicked Active filter link at (613, 440) on internal:role=link[name="Active"i]
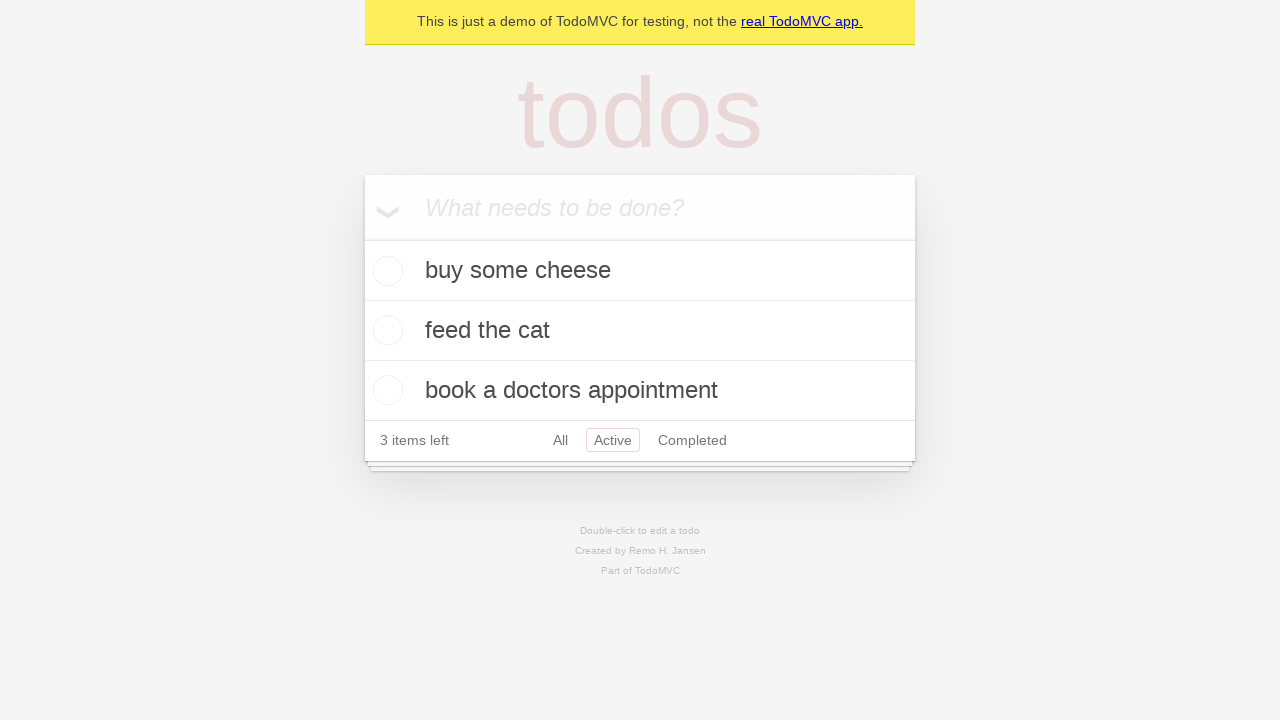

Clicked Completed filter link at (692, 440) on internal:role=link[name="Completed"i]
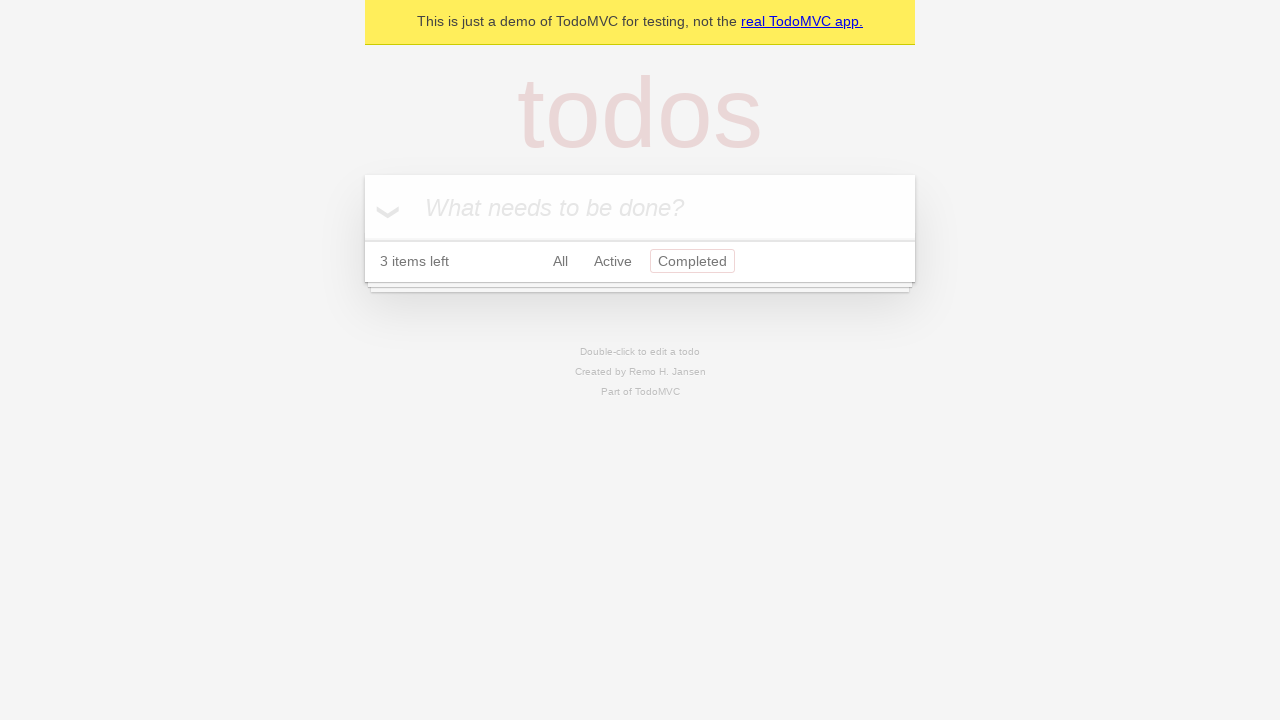

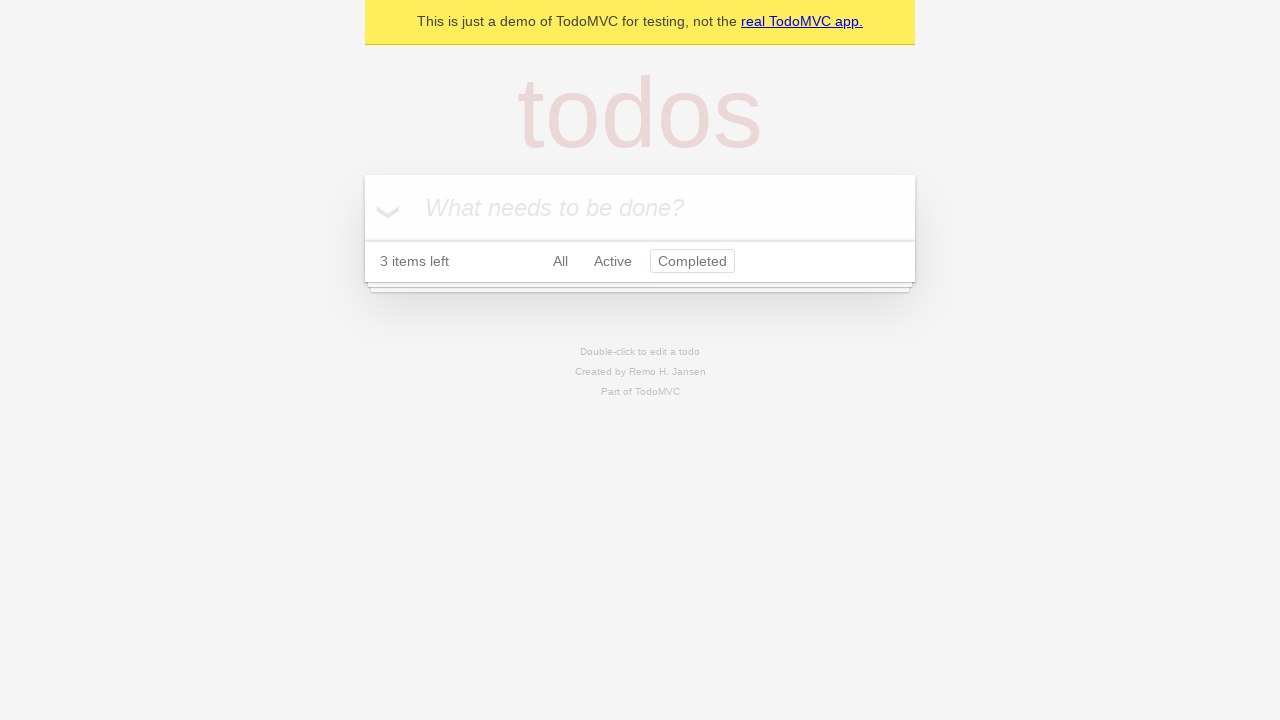